Tests finding a link by calculated text (mathematical formula result), clicking it, then filling out a form with personal information (first name, last name, city, country) and submitting it.

Starting URL: http://suninjuly.github.io/find_link_text

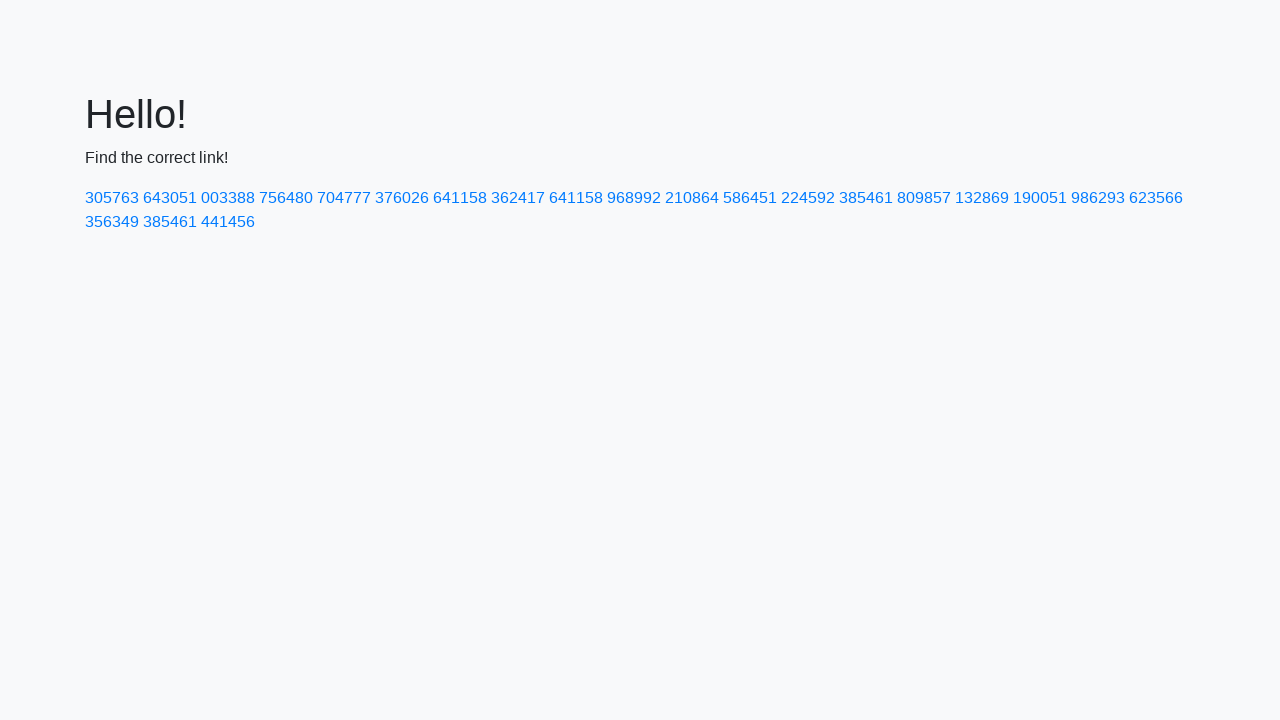

Calculated link text using mathematical formula (π^e * 10000)
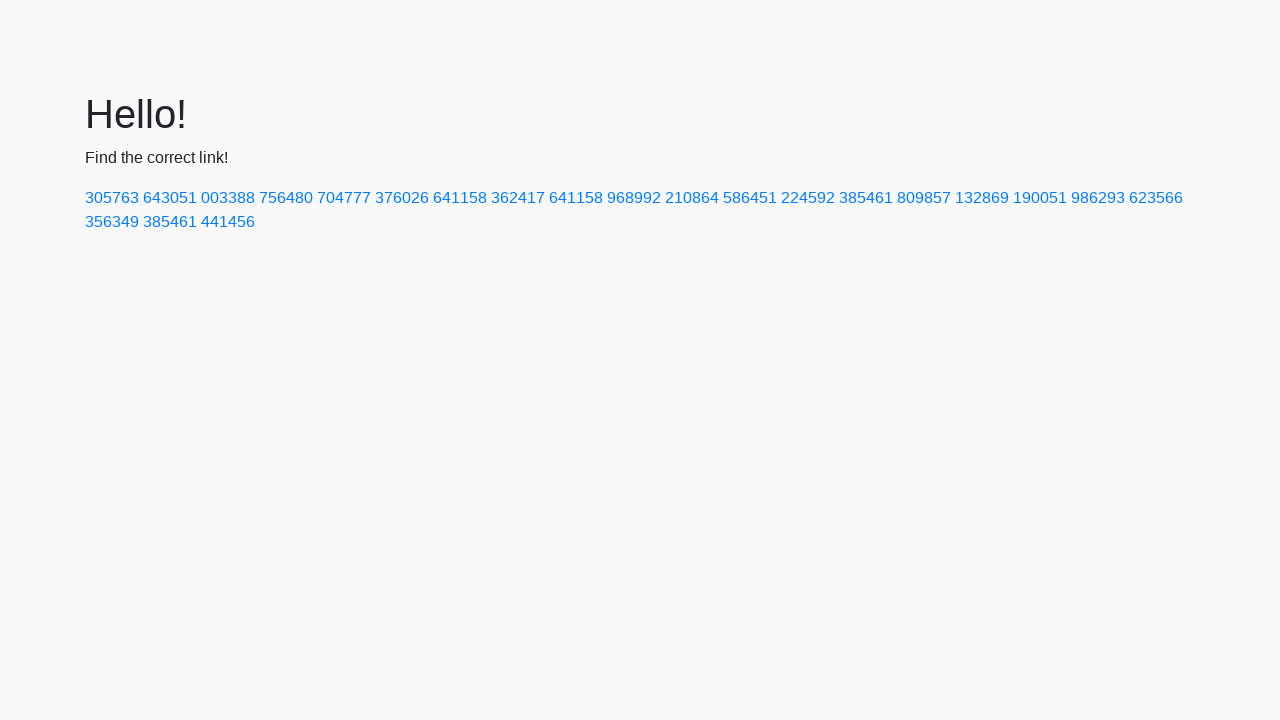

Clicked link with calculated text '224592' at (808, 198) on text=224592
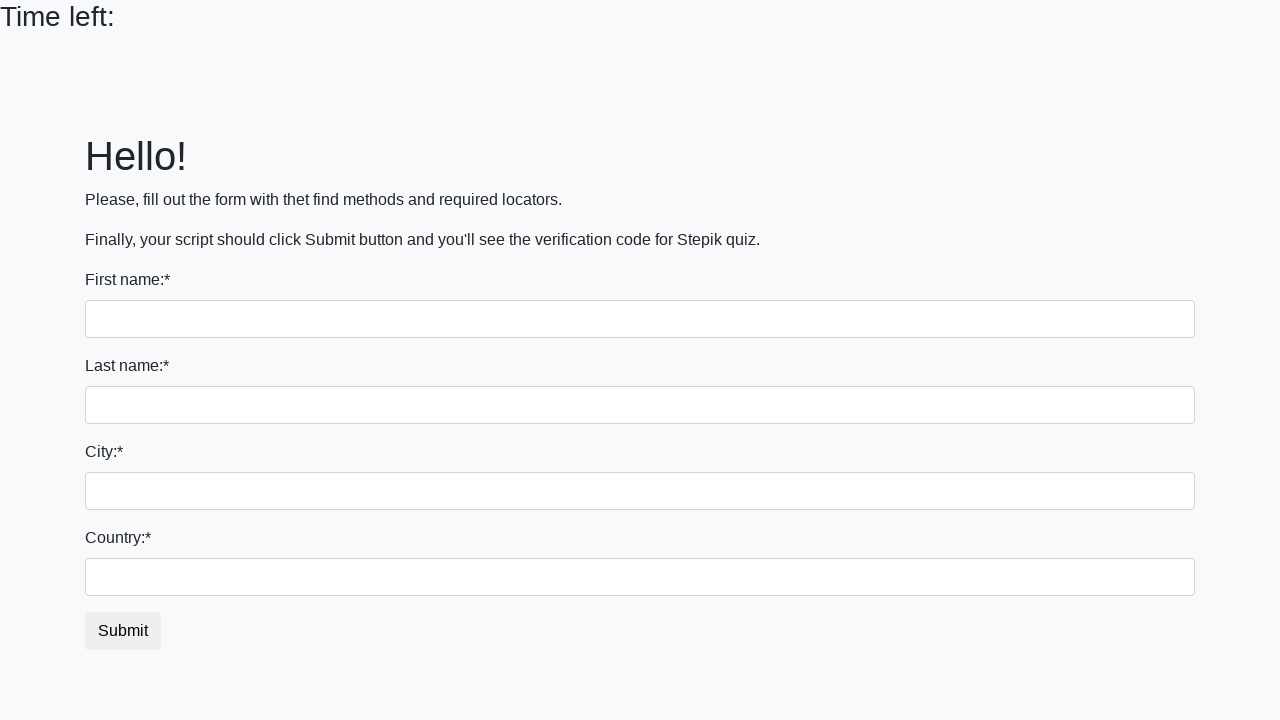

Filled first name field with 'Ivan' on input >> nth=0
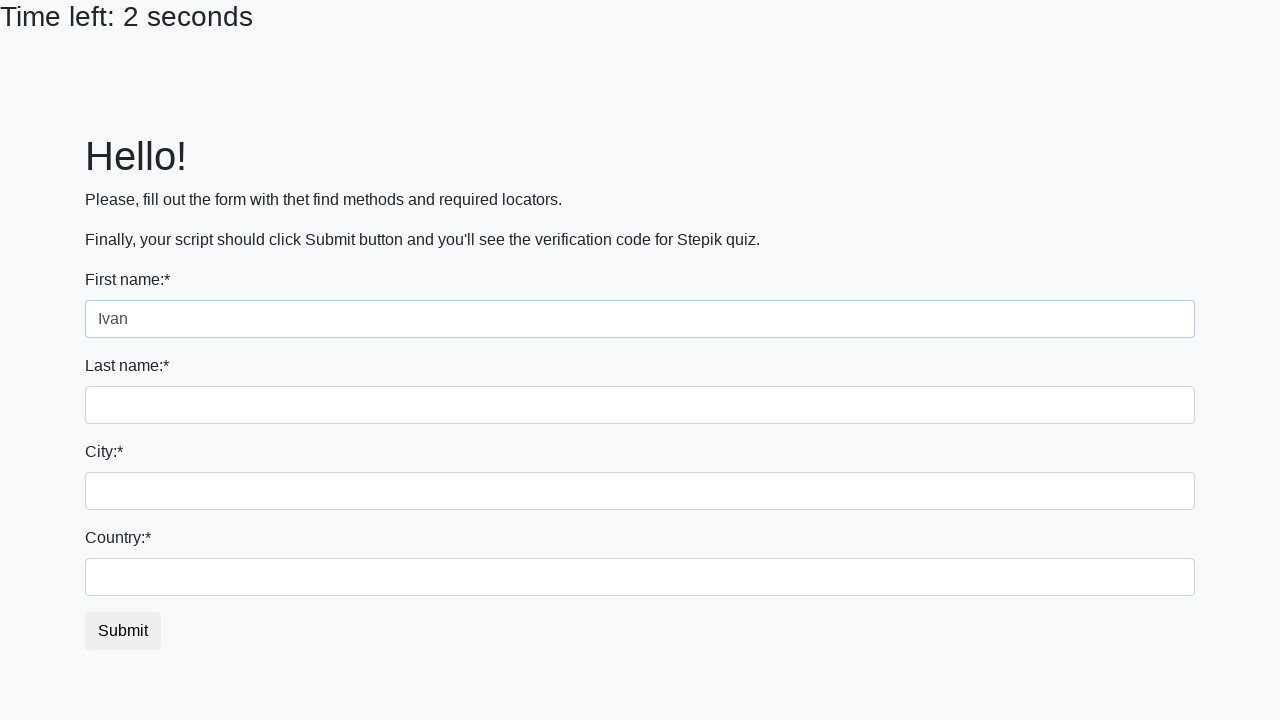

Filled last name field with 'Petrov' on input[name='last_name']
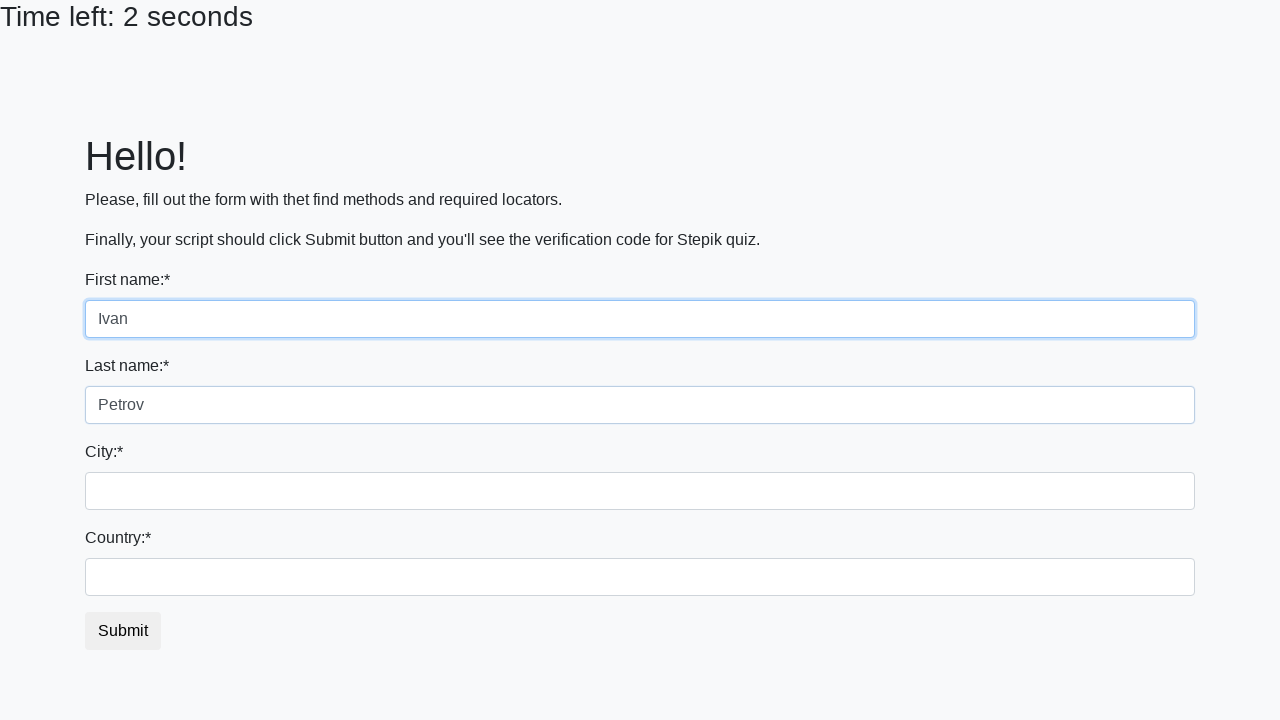

Filled city field with 'Smolensk' on .city
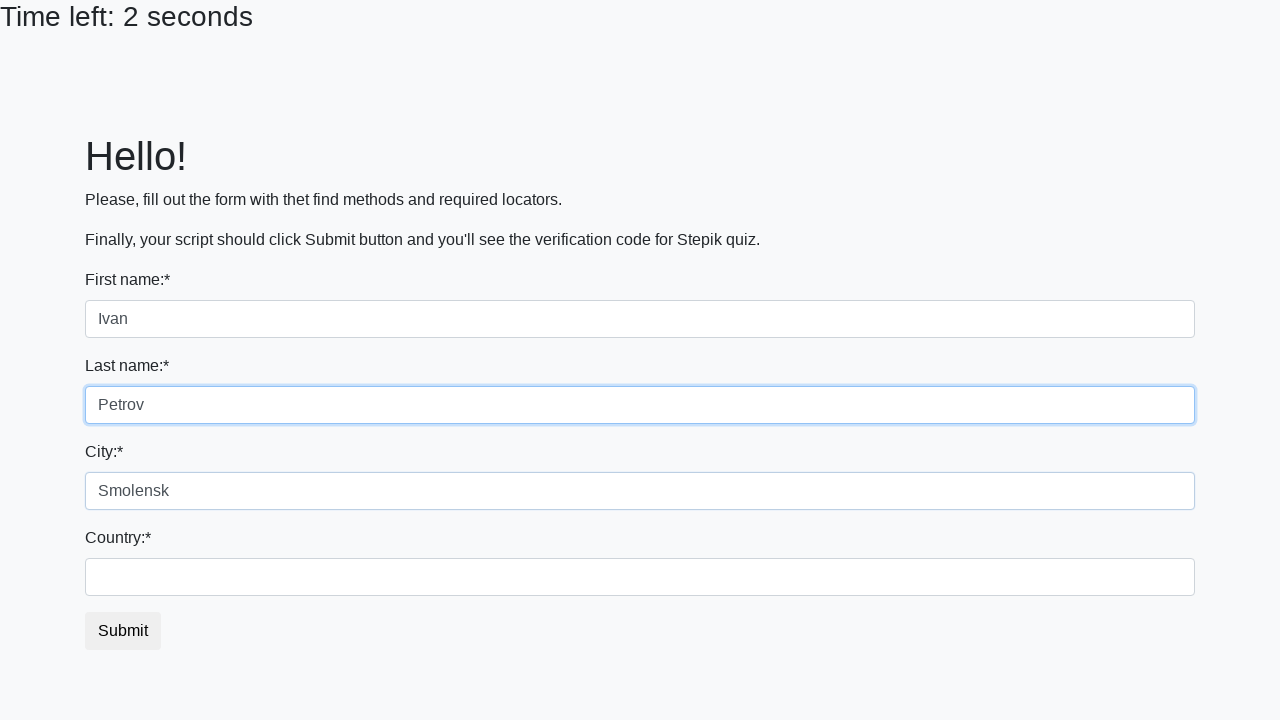

Filled country field with 'Russia' on #country
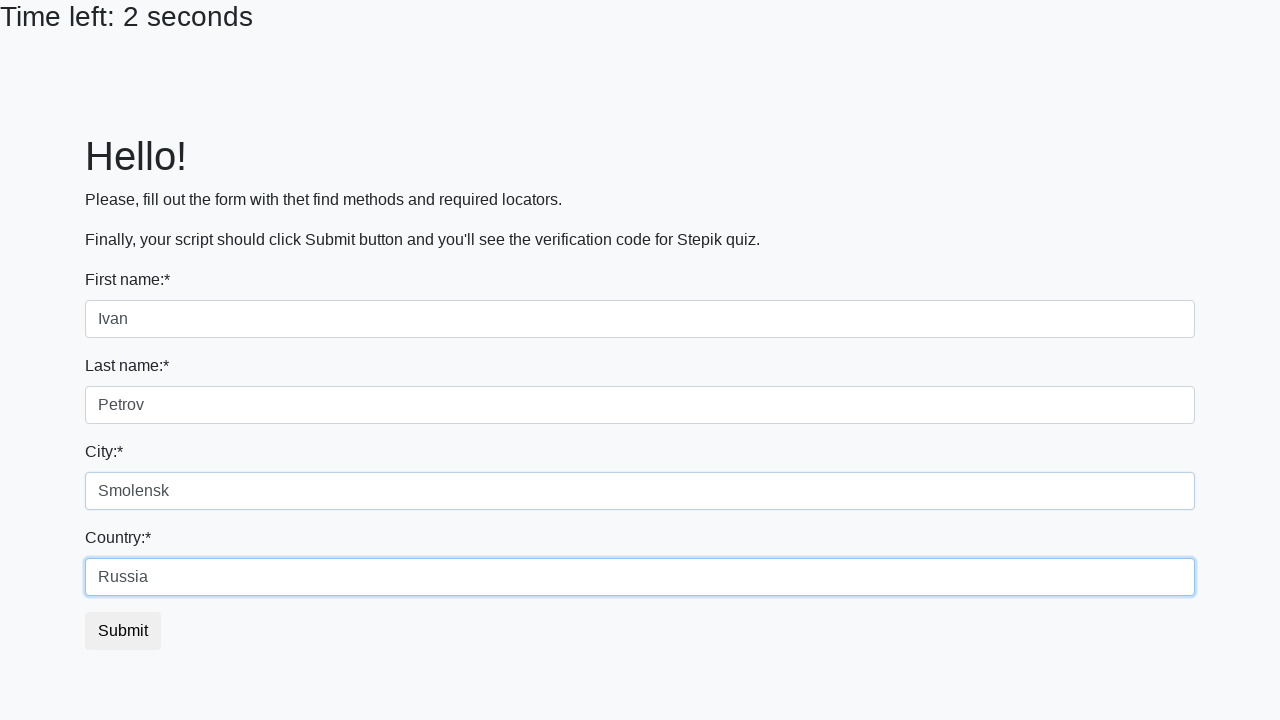

Clicked submit button to complete form submission at (123, 631) on button.btn
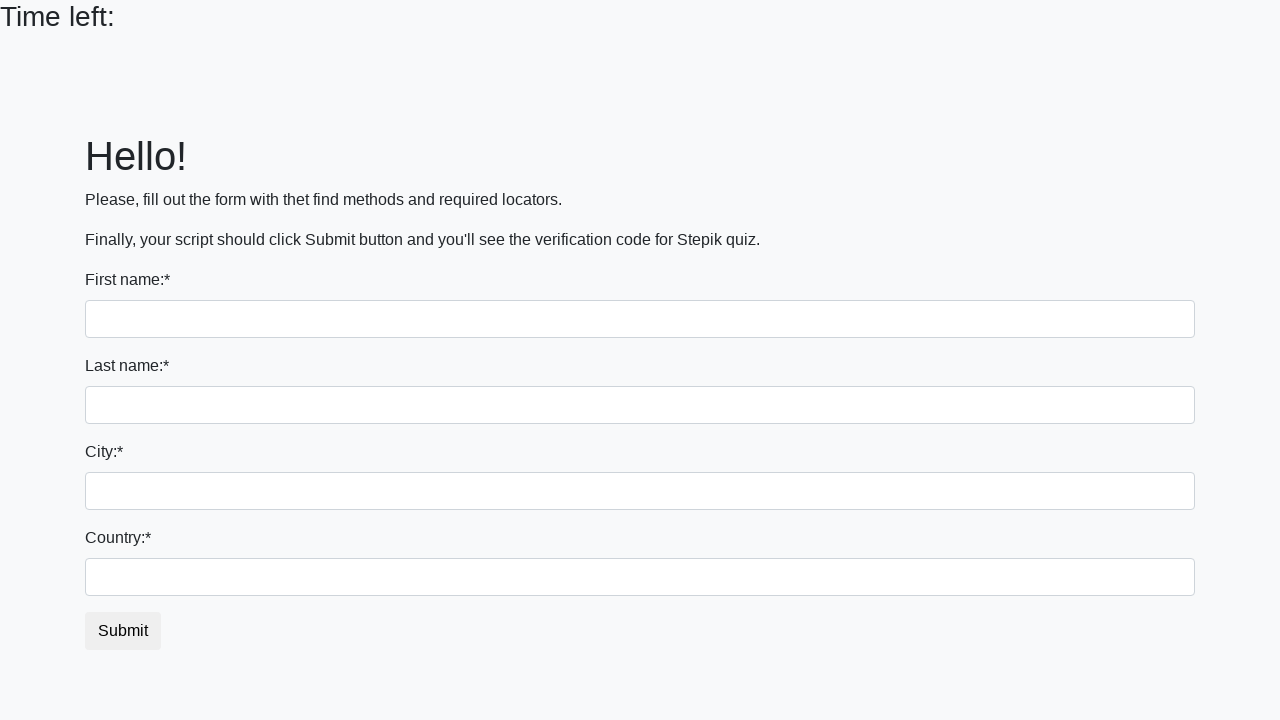

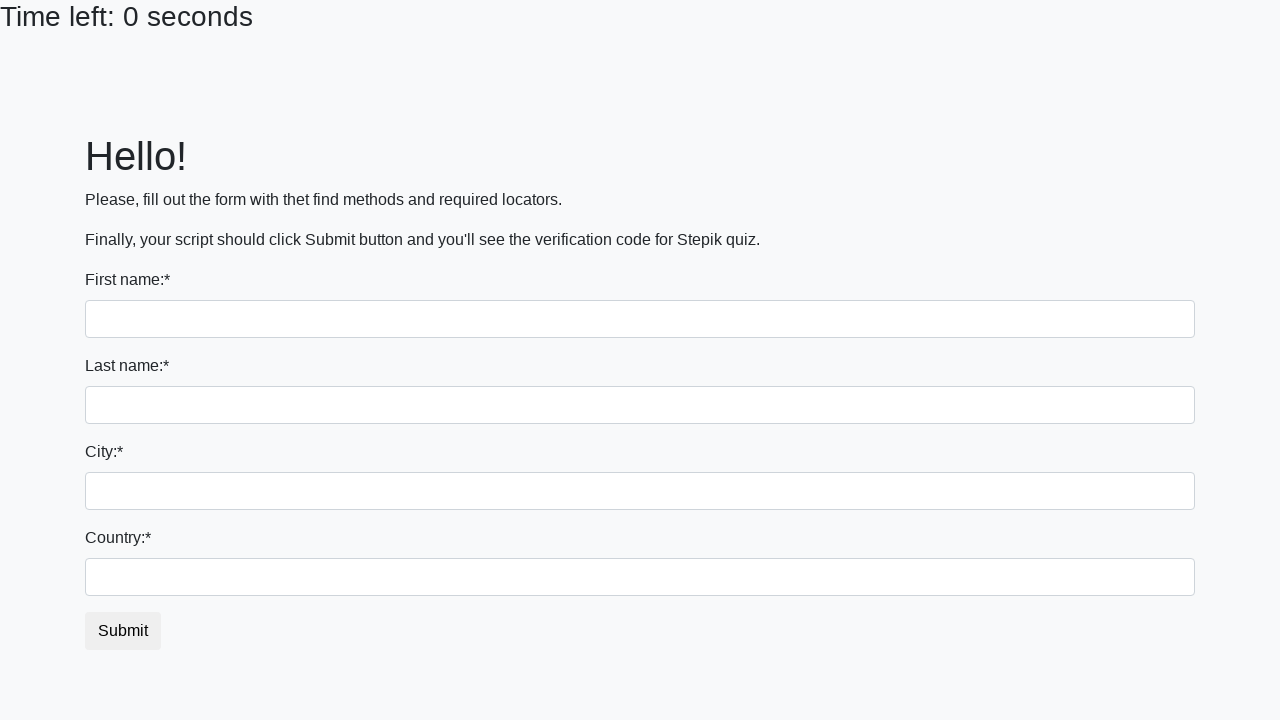